Tests that entered text is trimmed when editing a todo item

Starting URL: https://demo.playwright.dev/todomvc

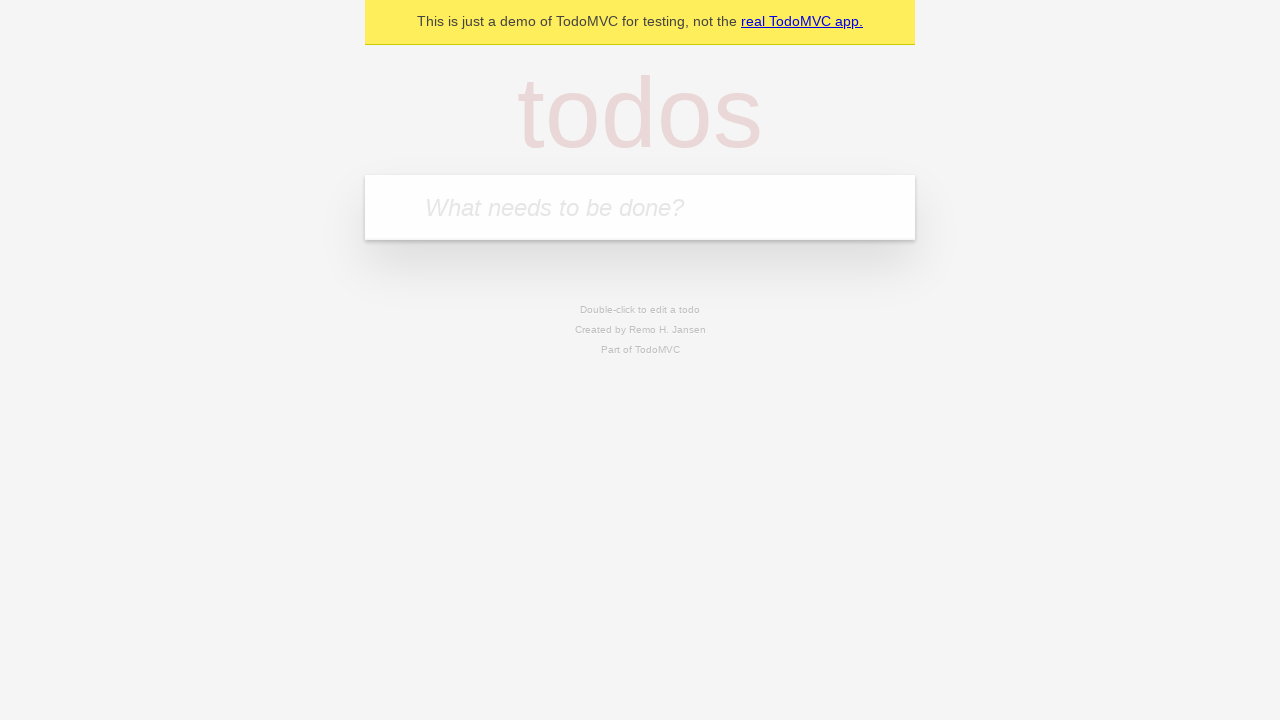

Filled input field with 'buy some cheese' on internal:attr=[placeholder="What needs to be done?"i]
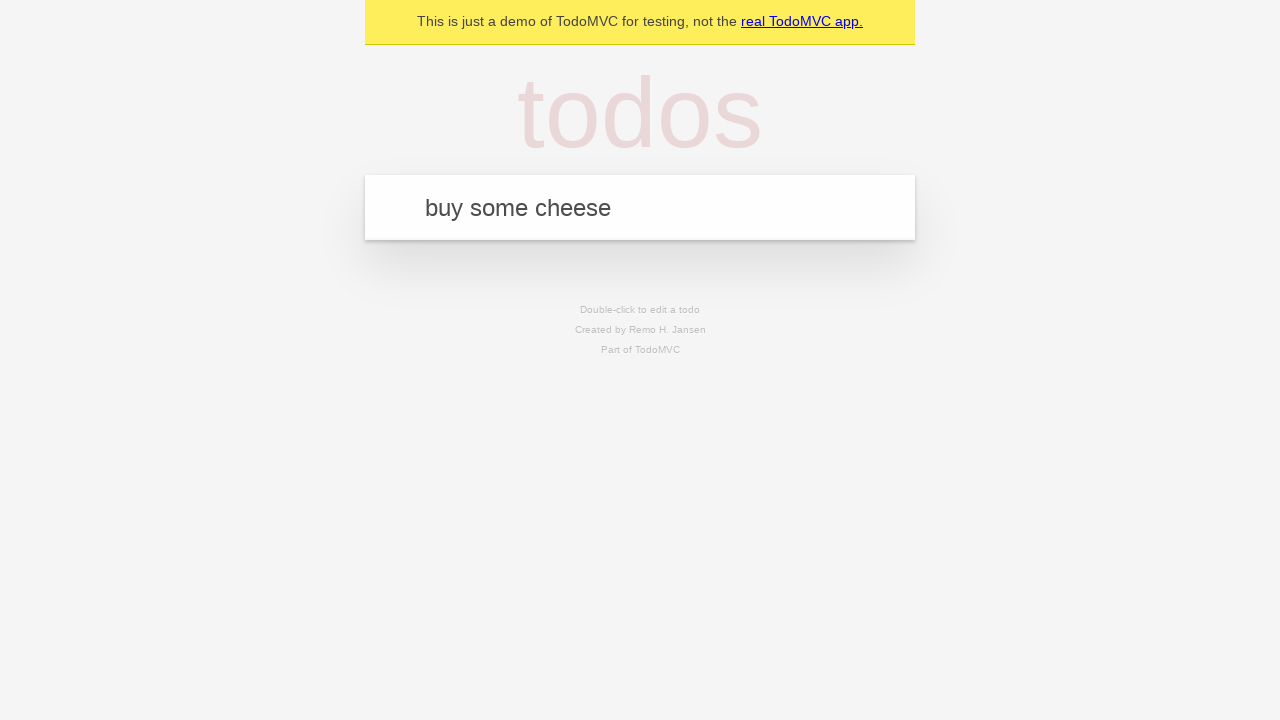

Pressed Enter to create first todo on internal:attr=[placeholder="What needs to be done?"i]
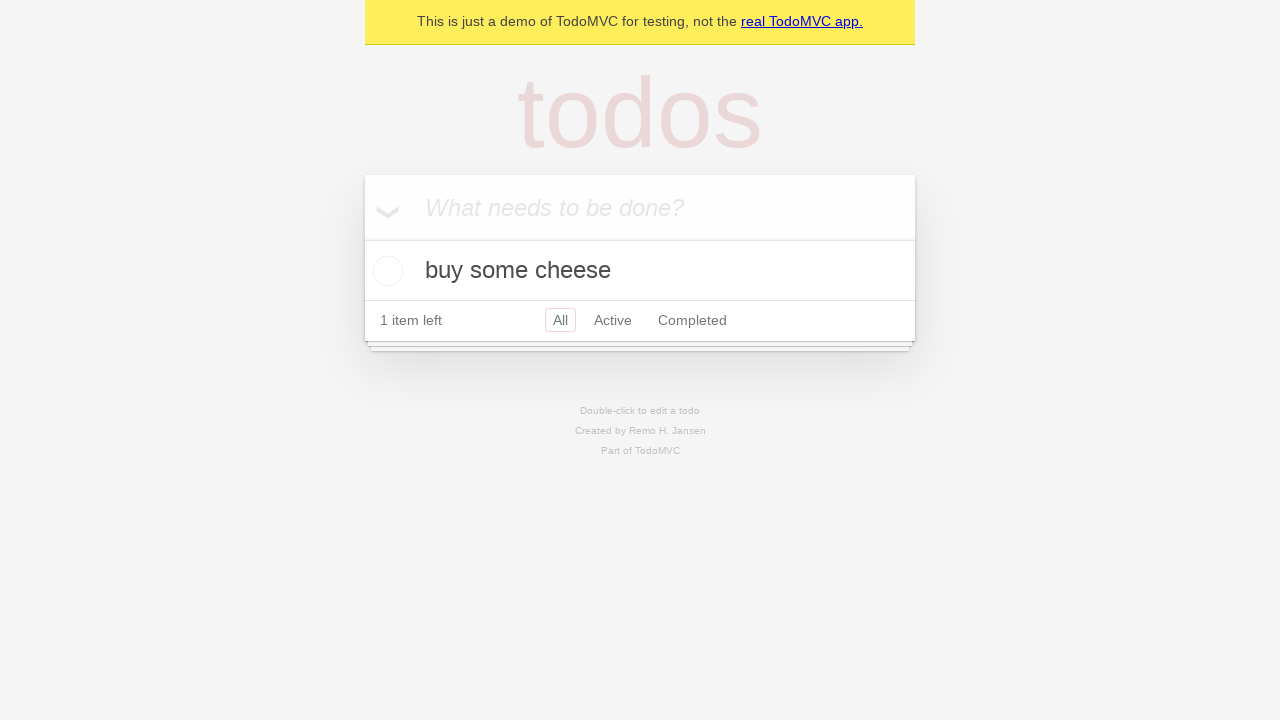

Filled input field with 'feed the cat' on internal:attr=[placeholder="What needs to be done?"i]
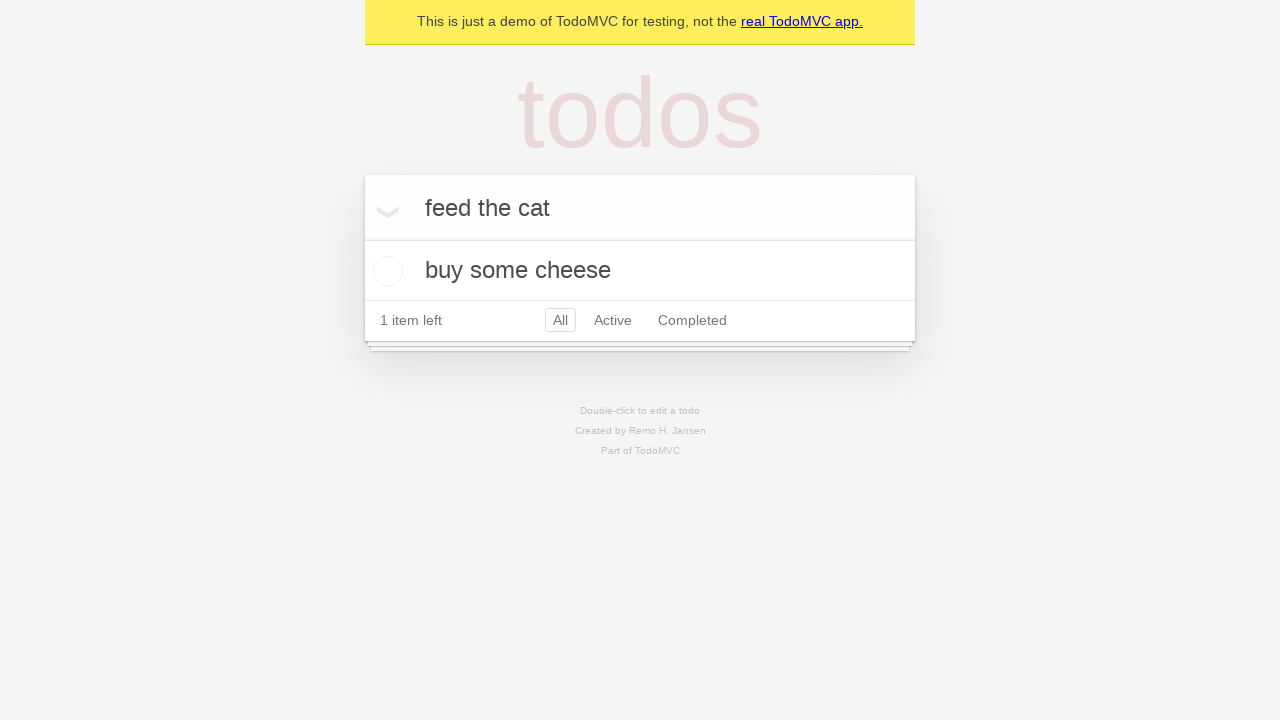

Pressed Enter to create second todo on internal:attr=[placeholder="What needs to be done?"i]
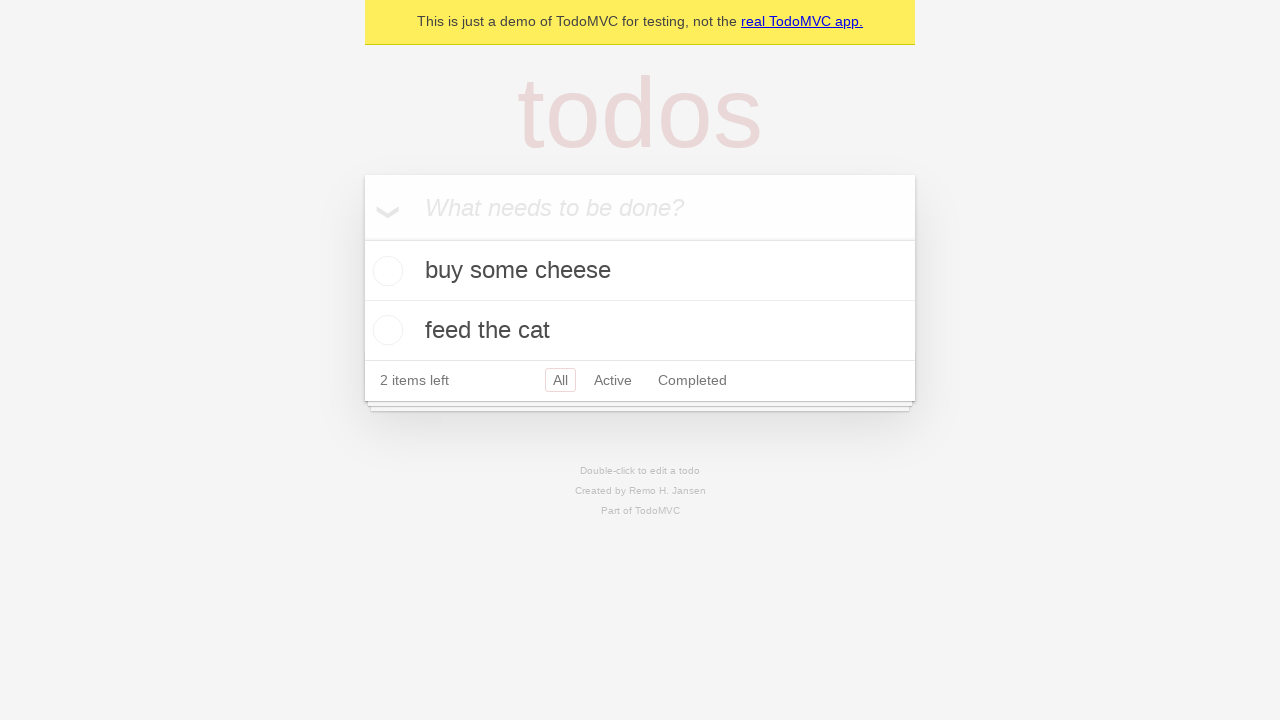

Filled input field with 'book a doctors appointment' on internal:attr=[placeholder="What needs to be done?"i]
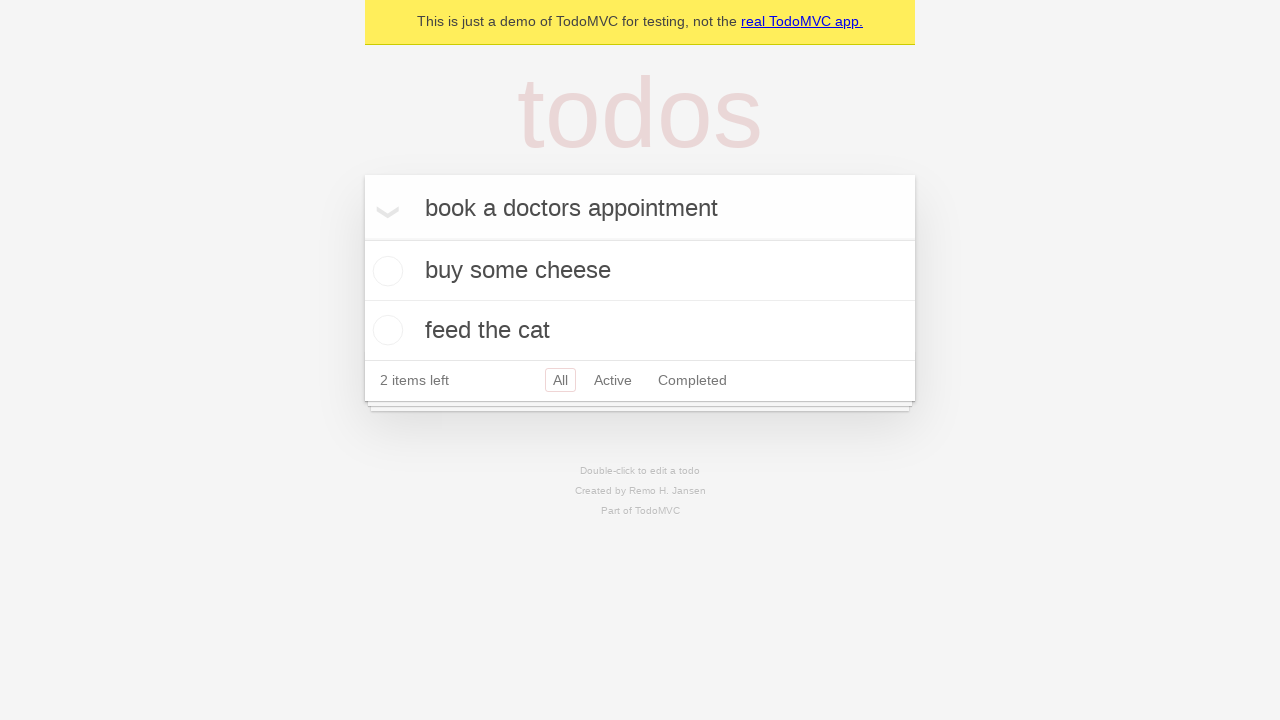

Pressed Enter to create third todo on internal:attr=[placeholder="What needs to be done?"i]
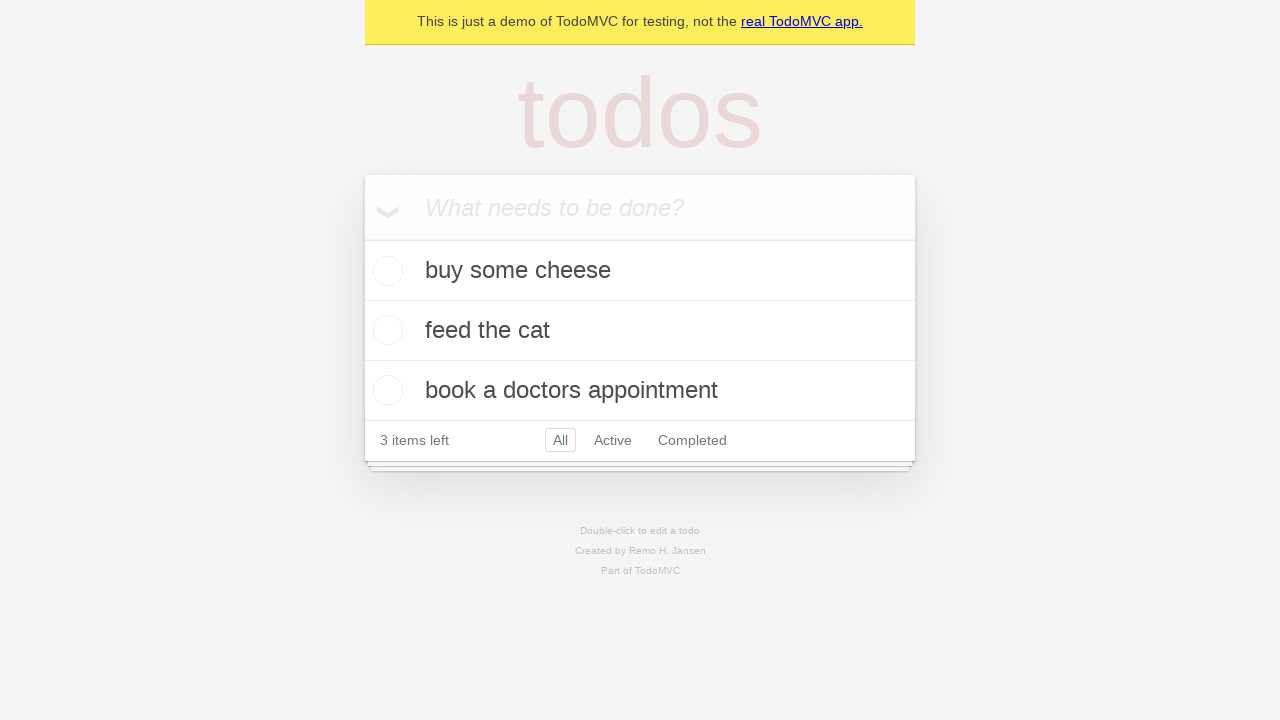

Double-clicked second todo item to enter edit mode at (640, 331) on internal:testid=[data-testid="todo-item"s] >> nth=1
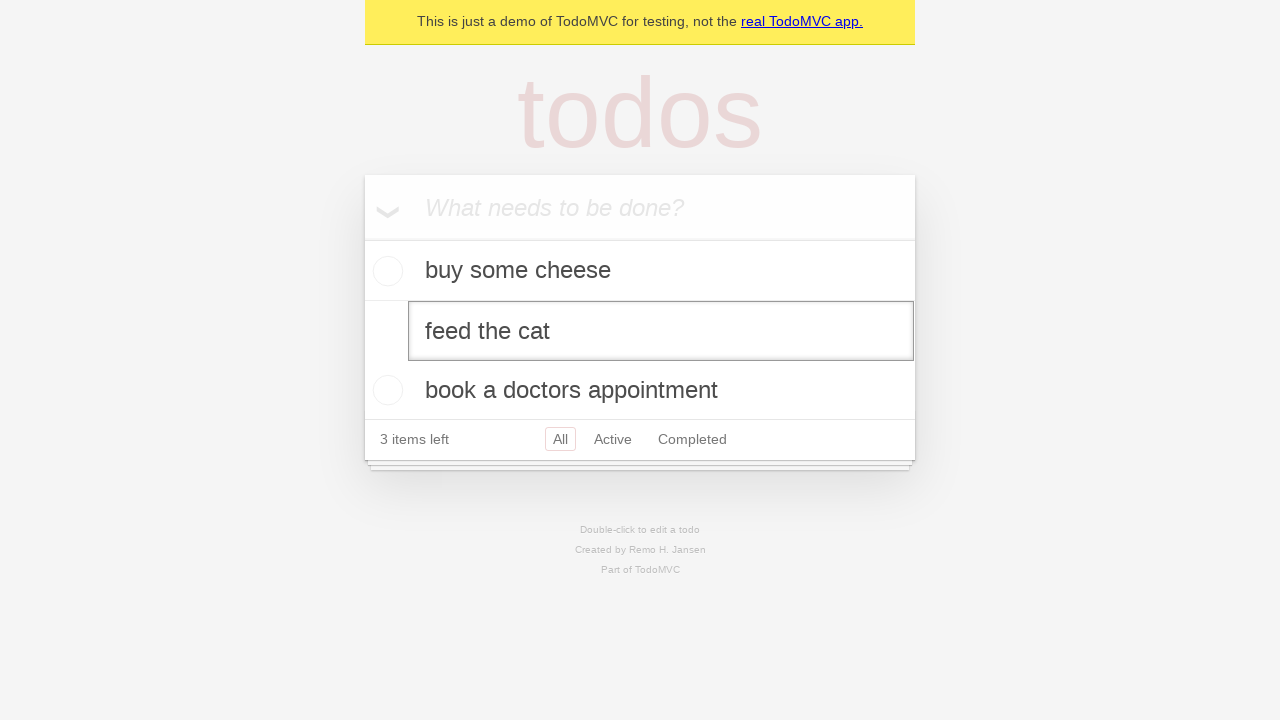

Filled edit field with text containing leading and trailing whitespace on internal:testid=[data-testid="todo-item"s] >> nth=1 >> internal:role=textbox[nam
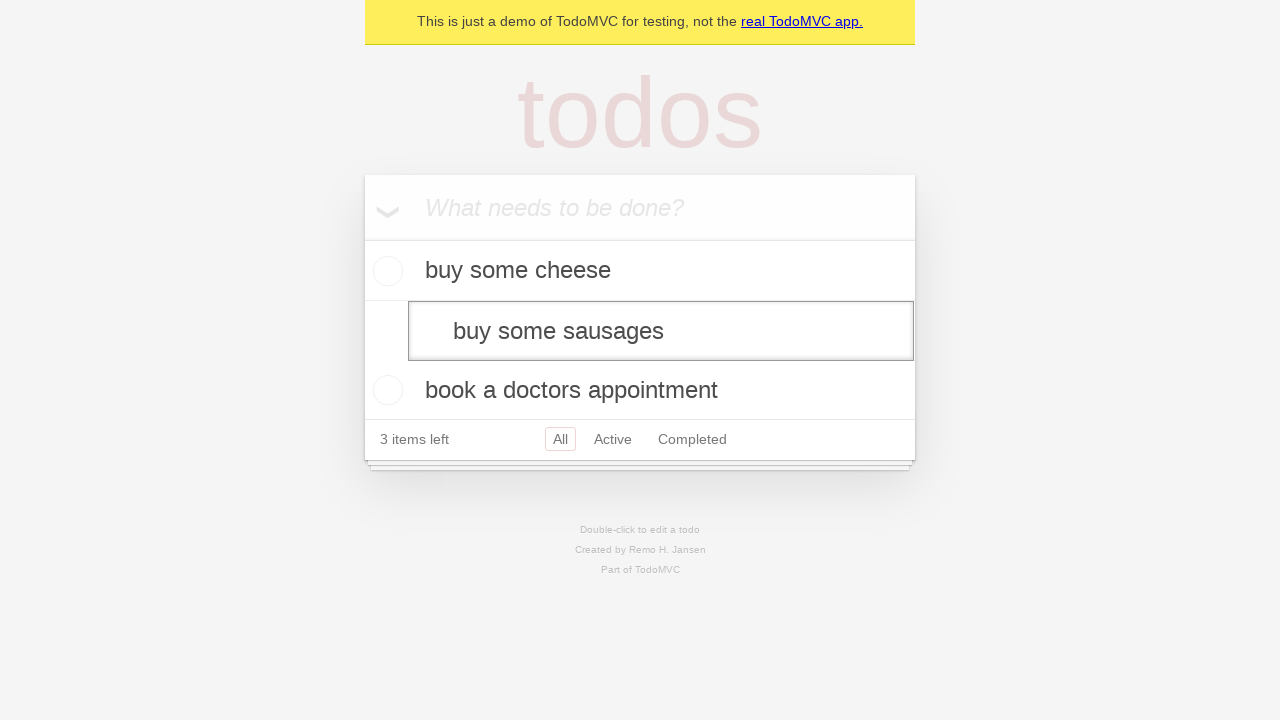

Pressed Enter to confirm edit and verify text is trimmed on internal:testid=[data-testid="todo-item"s] >> nth=1 >> internal:role=textbox[nam
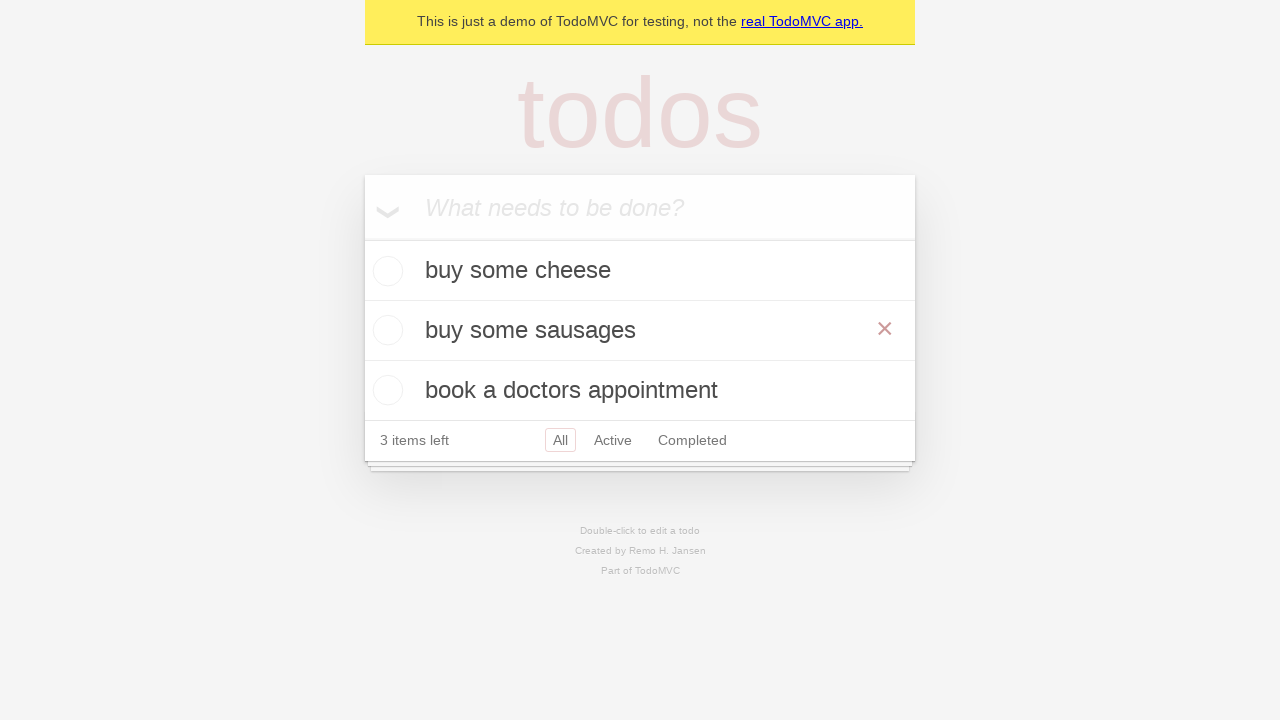

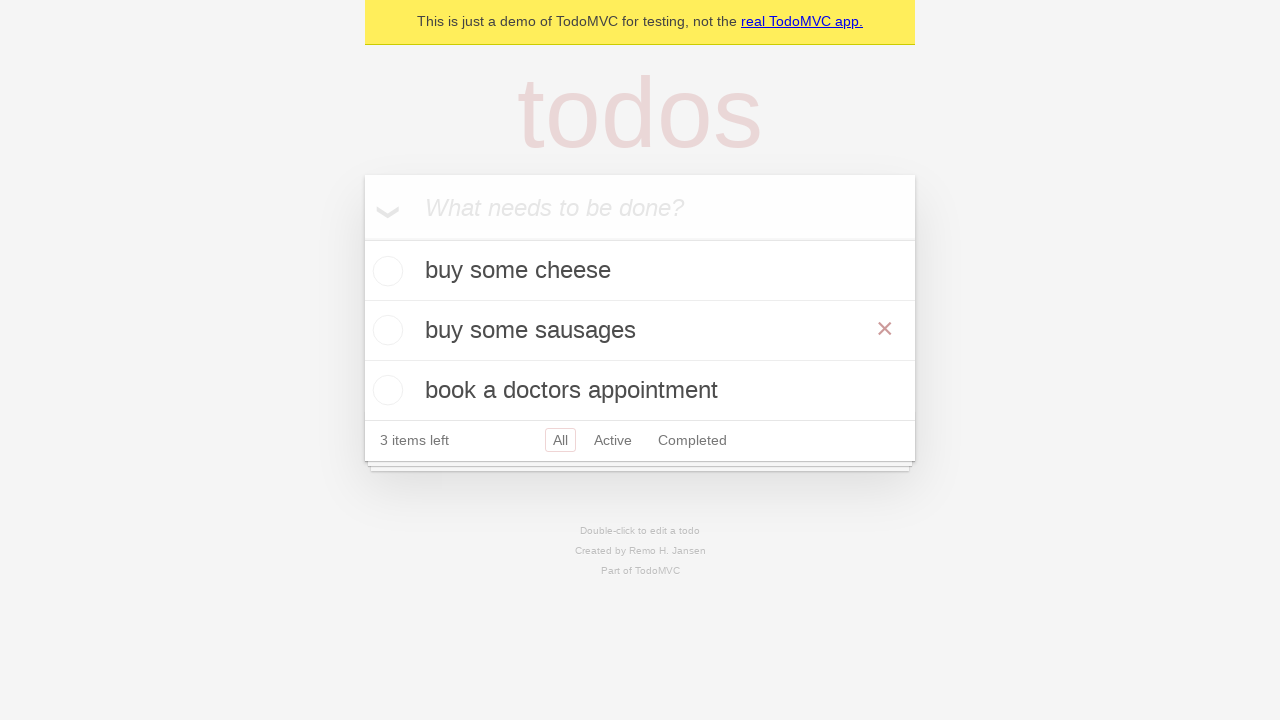